Navigates to Softlink International website, counts links in different sections of the page, and opens footer links in new tabs using keyboard shortcuts

Starting URL: https://softlinkinternational.com

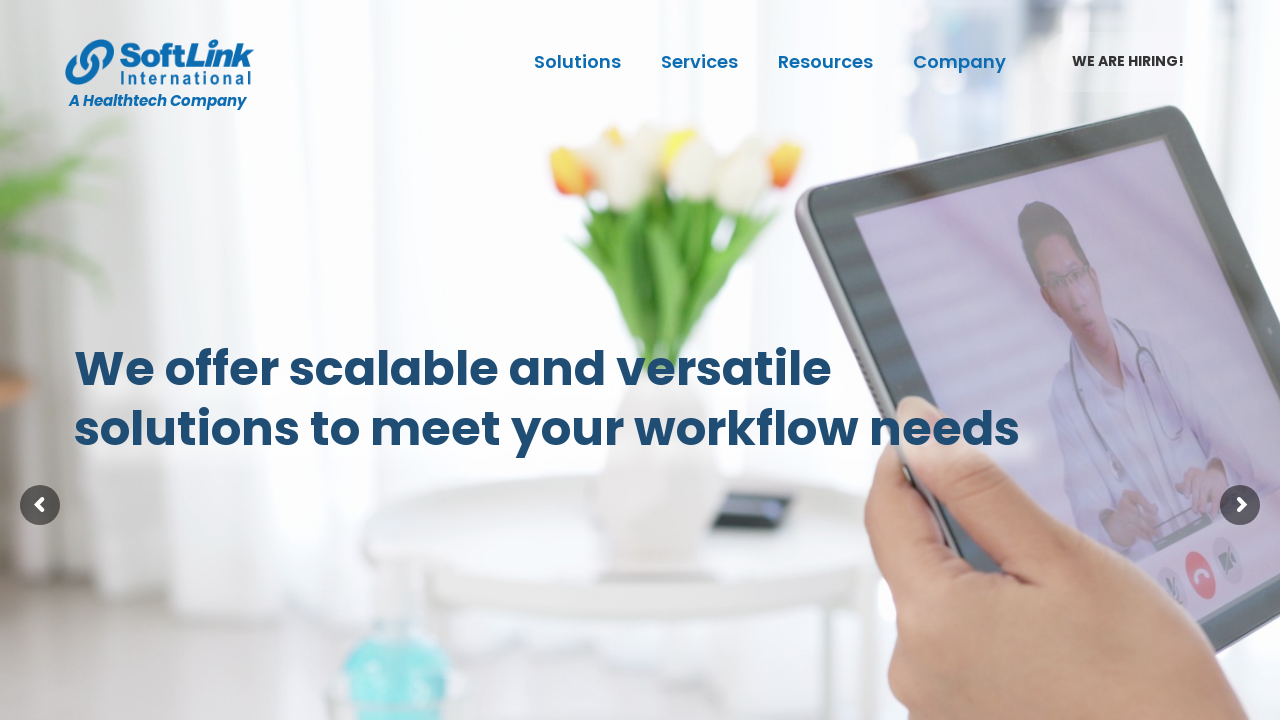

Retrieved all links on page - Total count: 246
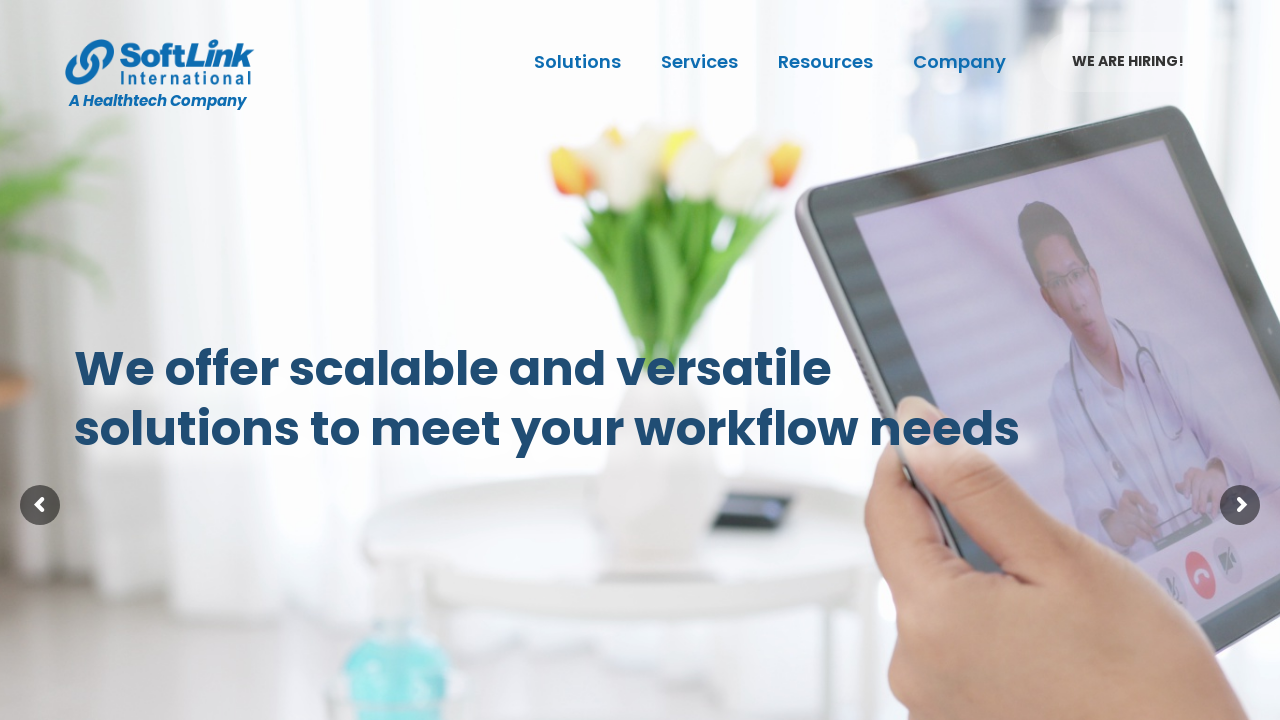

Located footer section (.stm-footer)
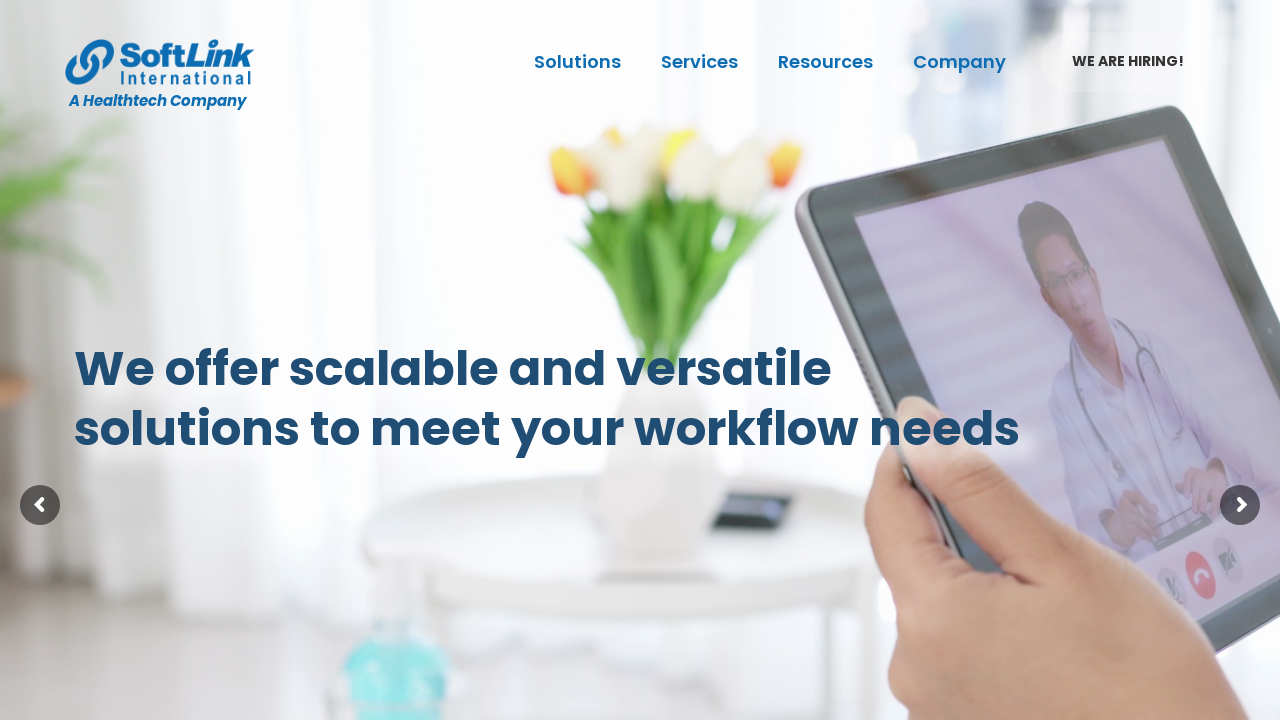

Retrieved all links in footer section - Count: 12
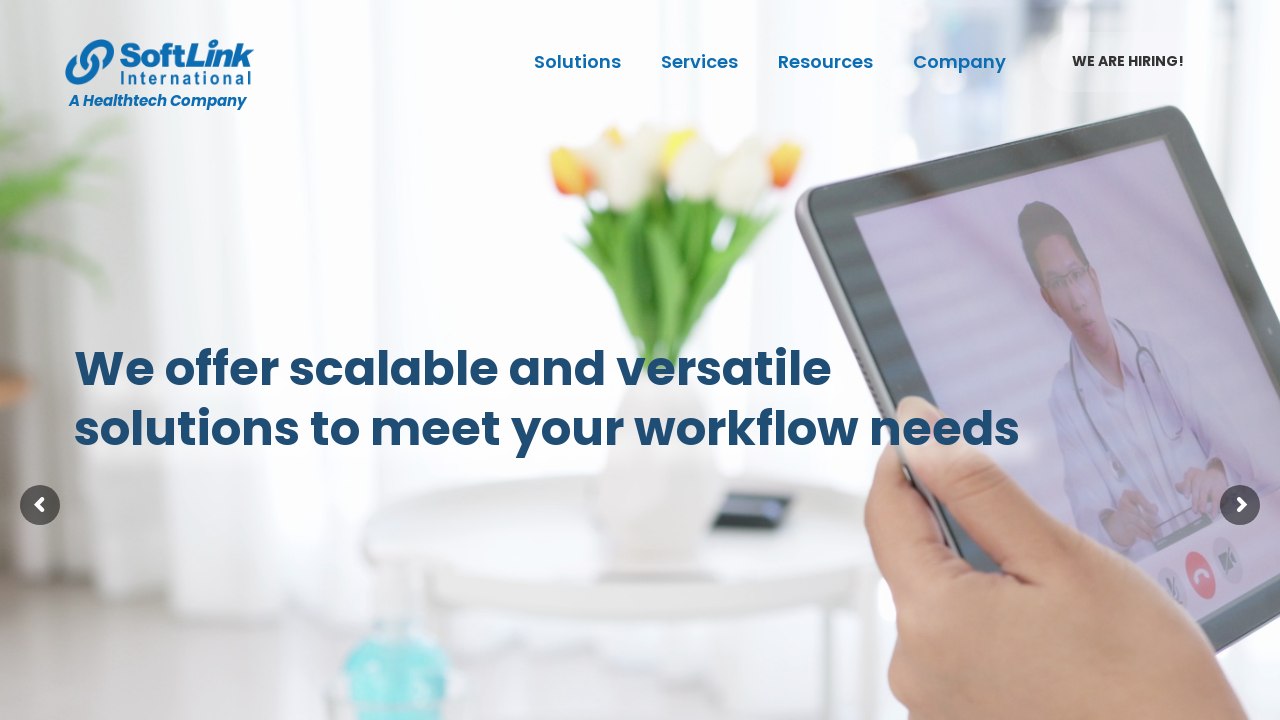

Located specific footer block (#block-18)
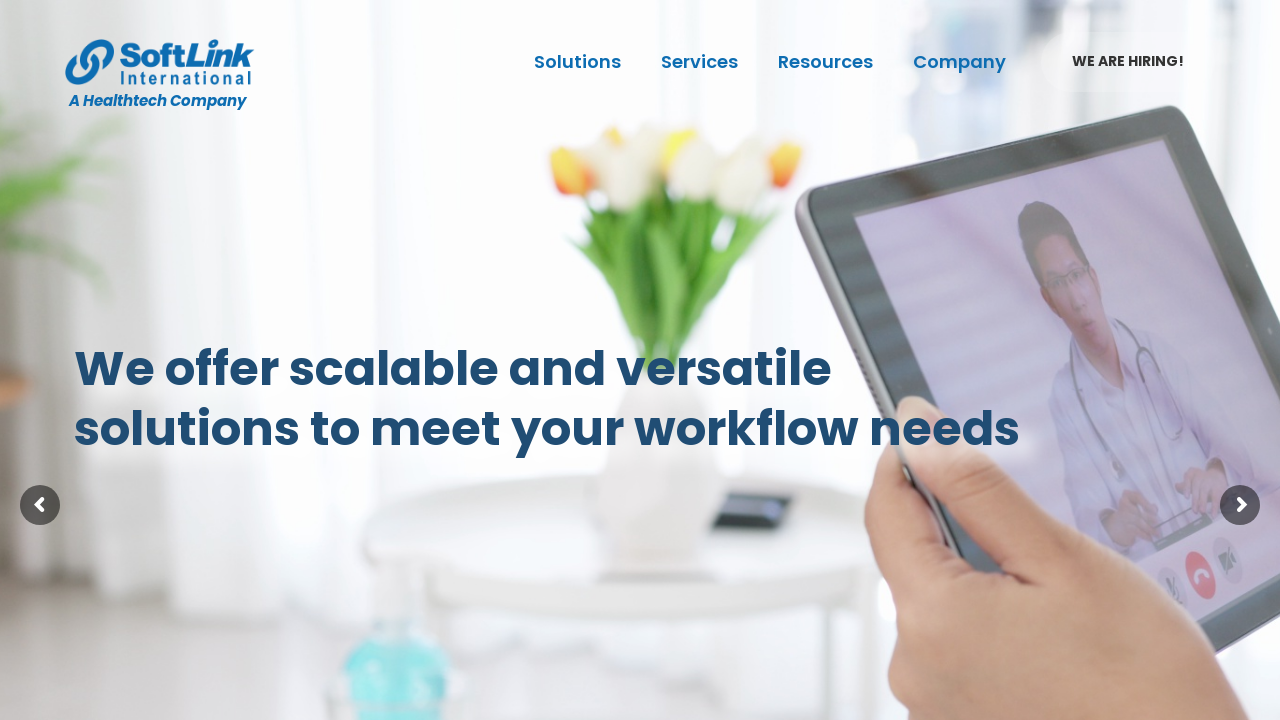

Retrieved all links in aside block - Count: 4
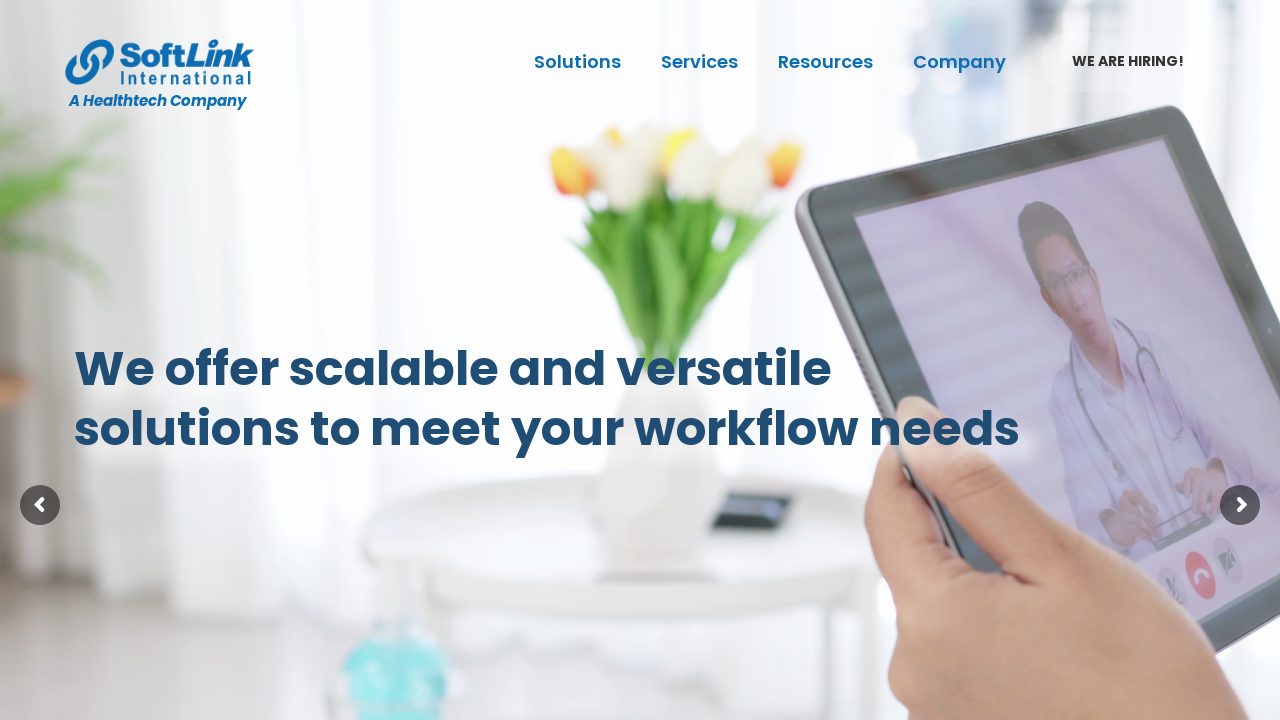

Opened aside block link 1 in new tab using Ctrl+Click at (405, 361) on .stm-footer >> #block-18 >> a >> nth=0
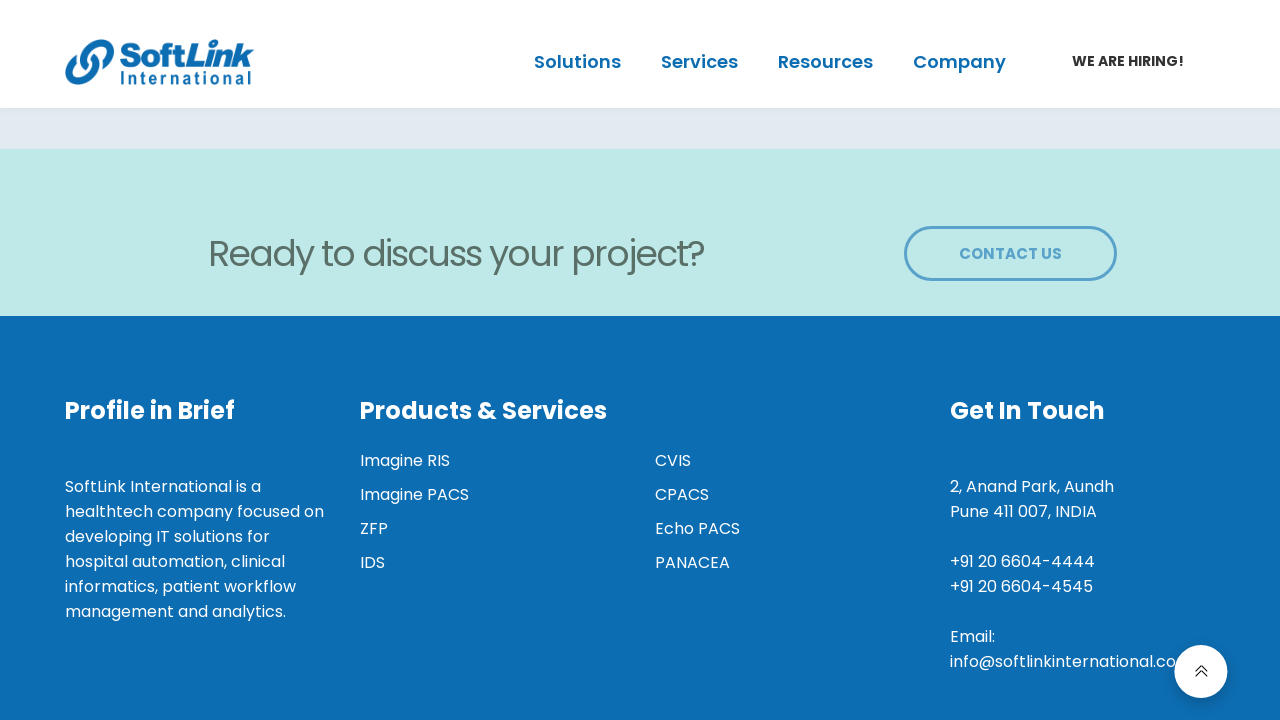

Opened aside block link 2 in new tab using Ctrl+Click at (414, 495) on .stm-footer >> #block-18 >> a >> nth=1
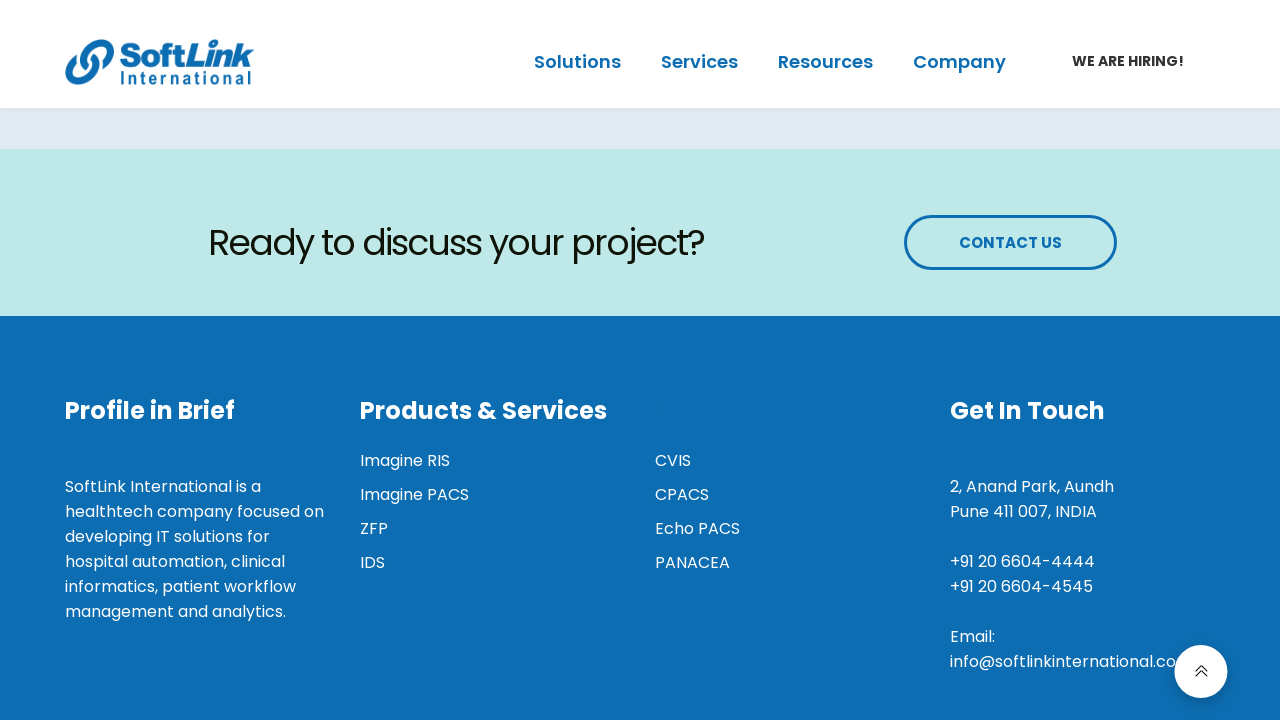

Opened aside block link 3 in new tab using Ctrl+Click at (374, 529) on .stm-footer >> #block-18 >> a >> nth=2
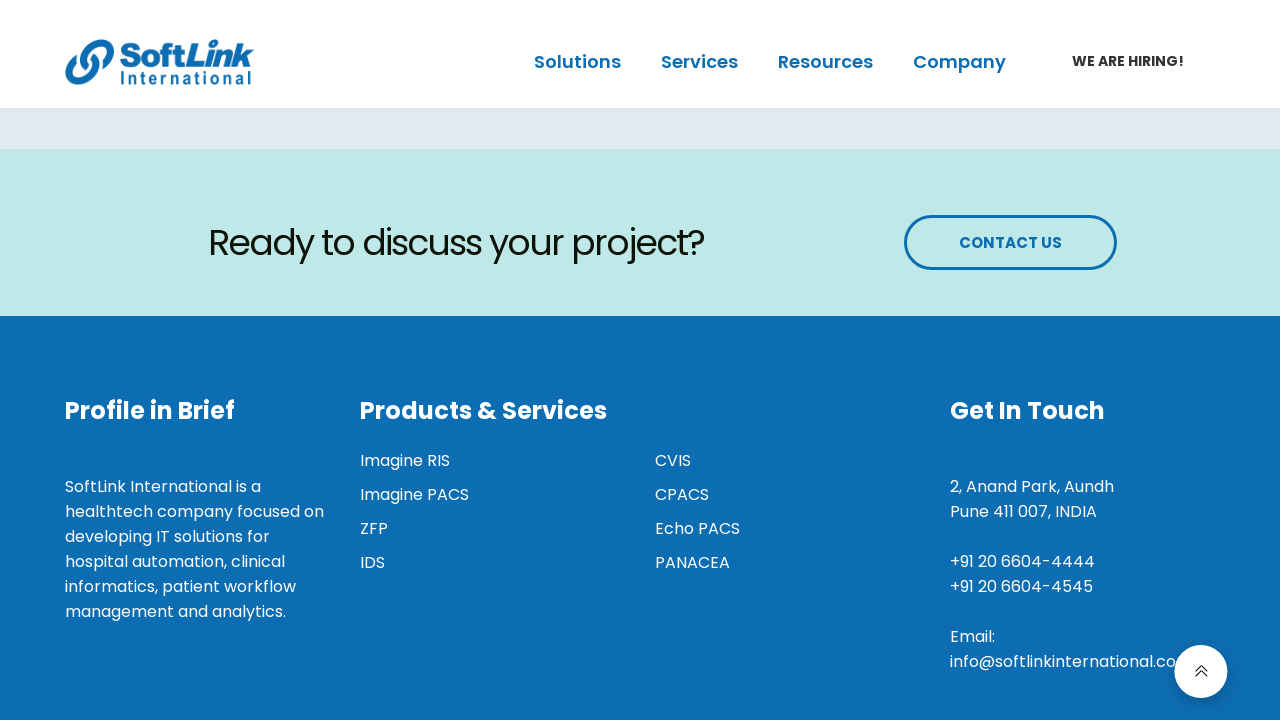

Opened aside block link 4 in new tab using Ctrl+Click at (372, 563) on .stm-footer >> #block-18 >> a >> nth=3
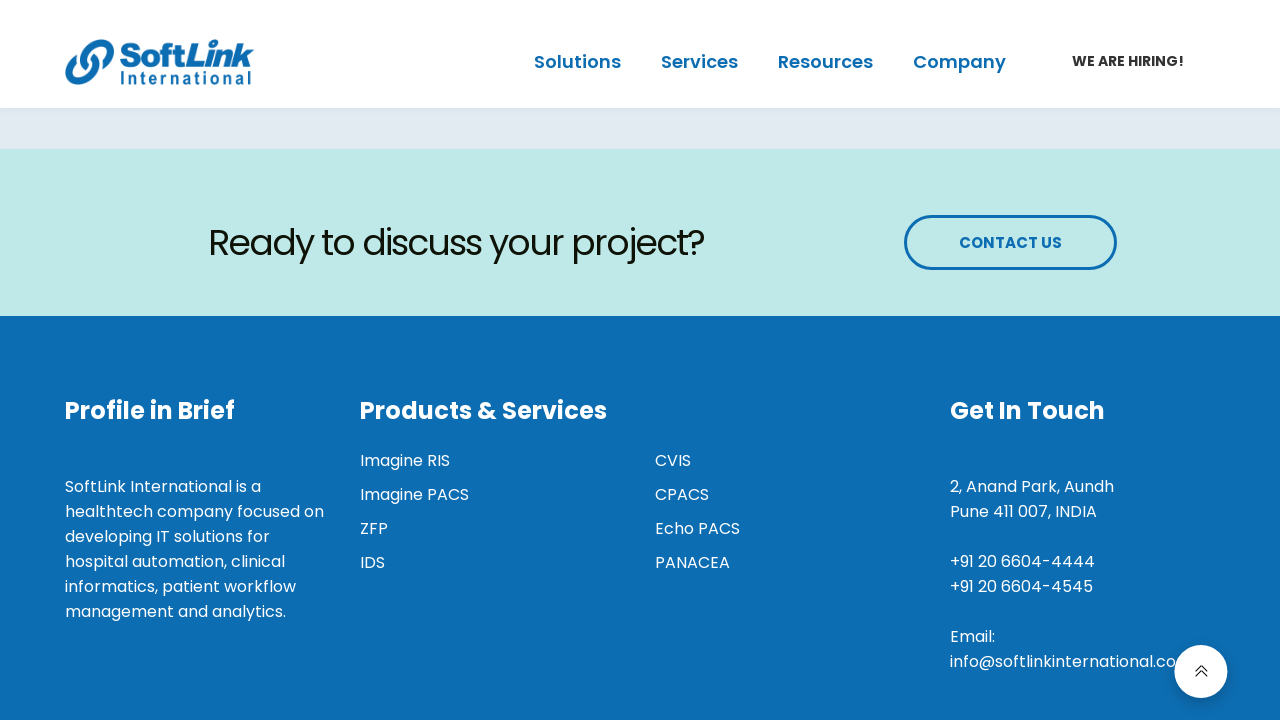

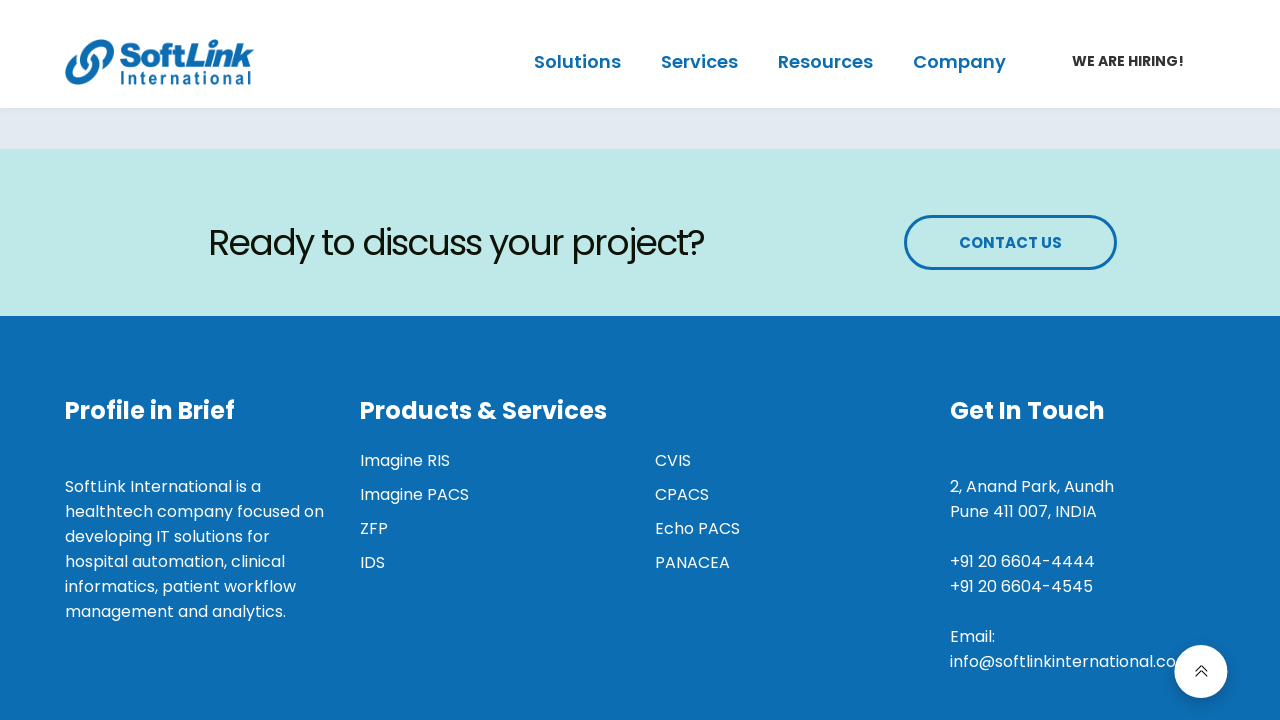